Tests filling an email field on a test automation practice page

Starting URL: https://testautomationpractice.blogspot.com

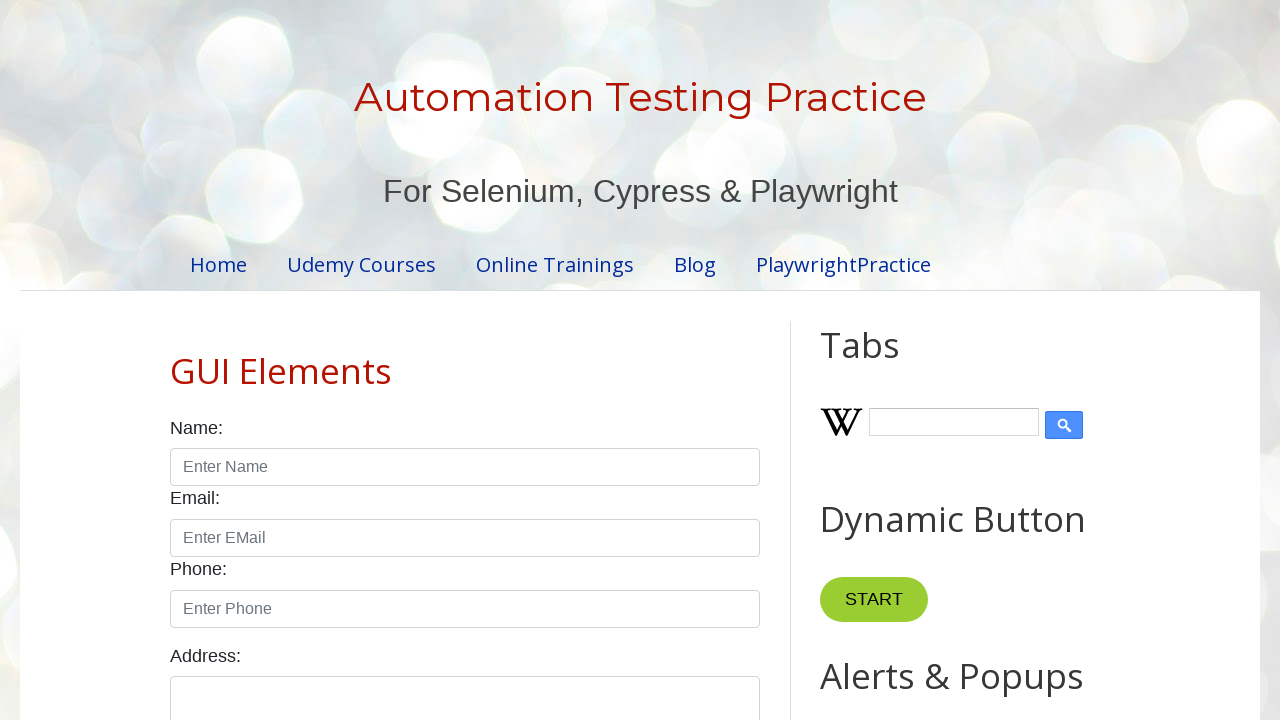

Filled email field with 'S@ch.in' on #email
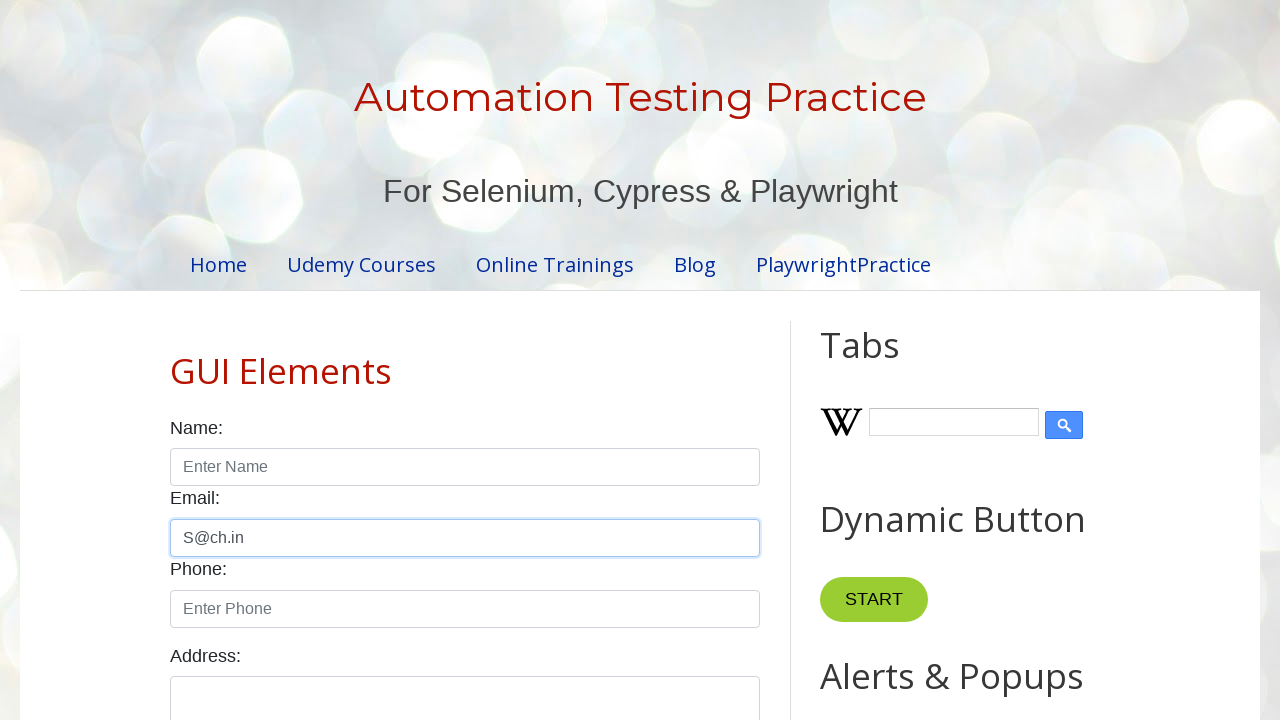

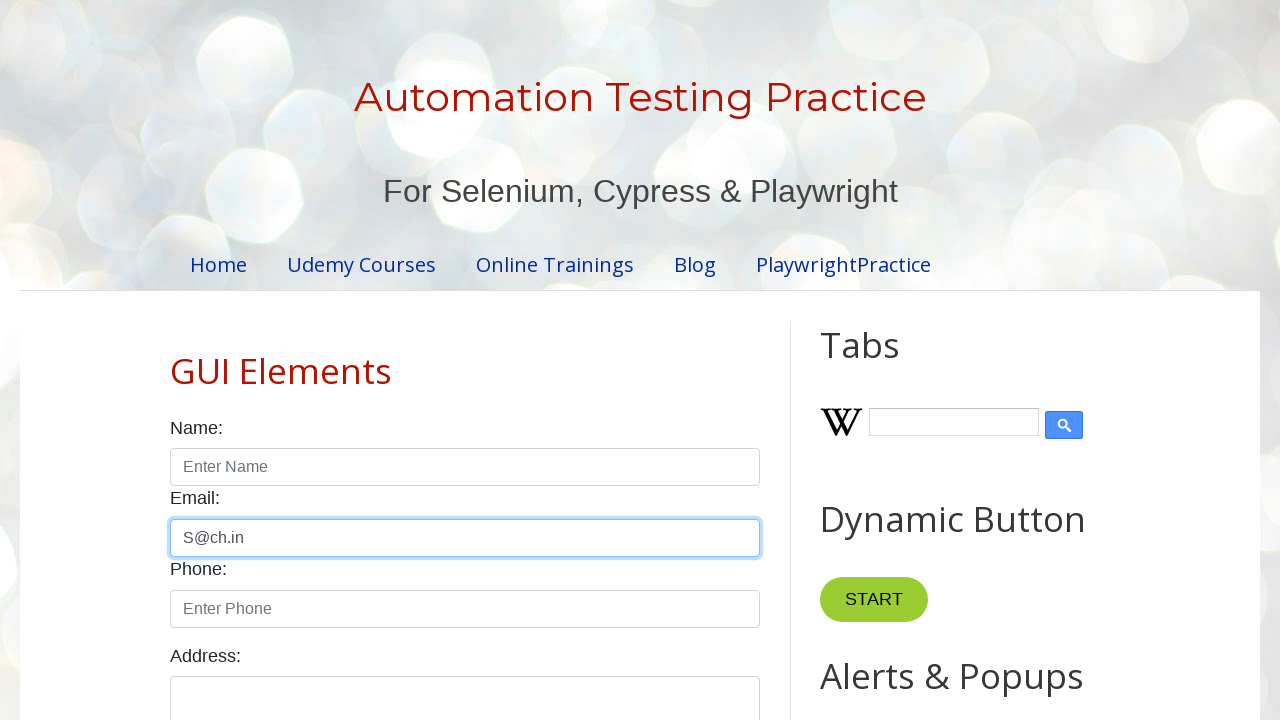